Tests prompt JavaScript alert handling by clicking a button to trigger a prompt dialog, entering custom text, and accepting it

Starting URL: https://v1.training-support.net/selenium/javascript-alerts

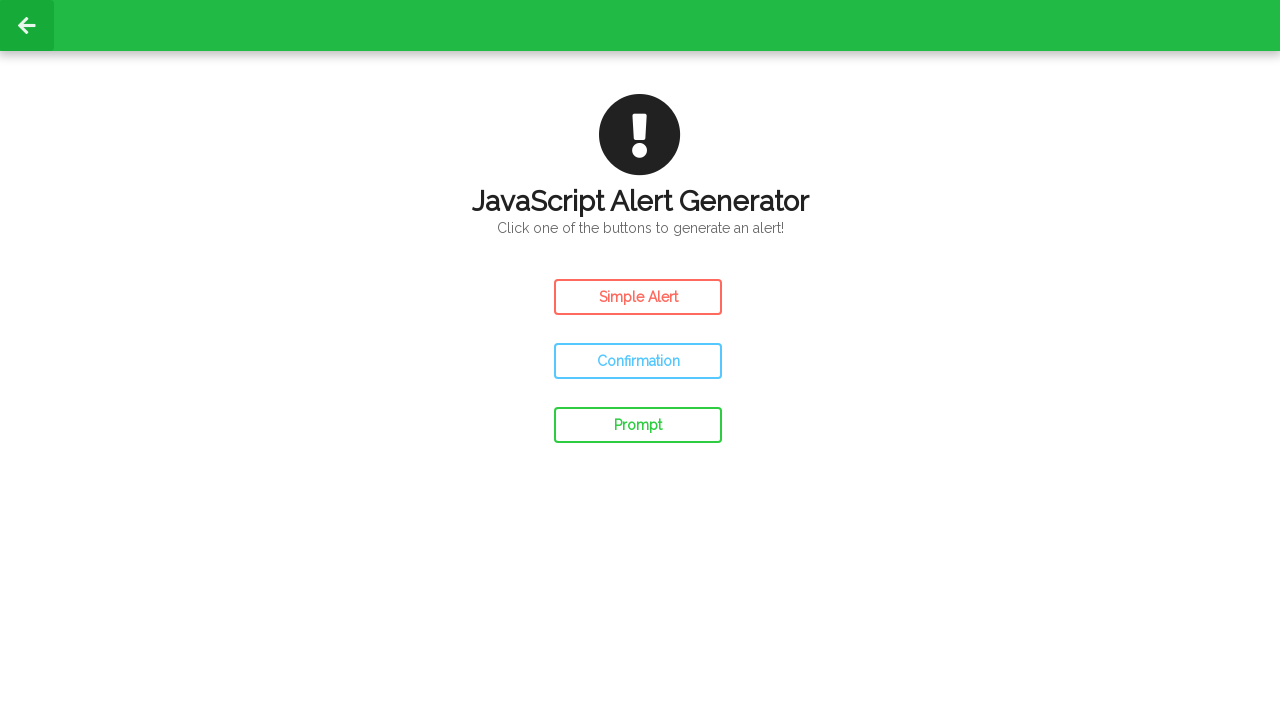

Set up dialog handler to accept prompt with 'Custom Message'
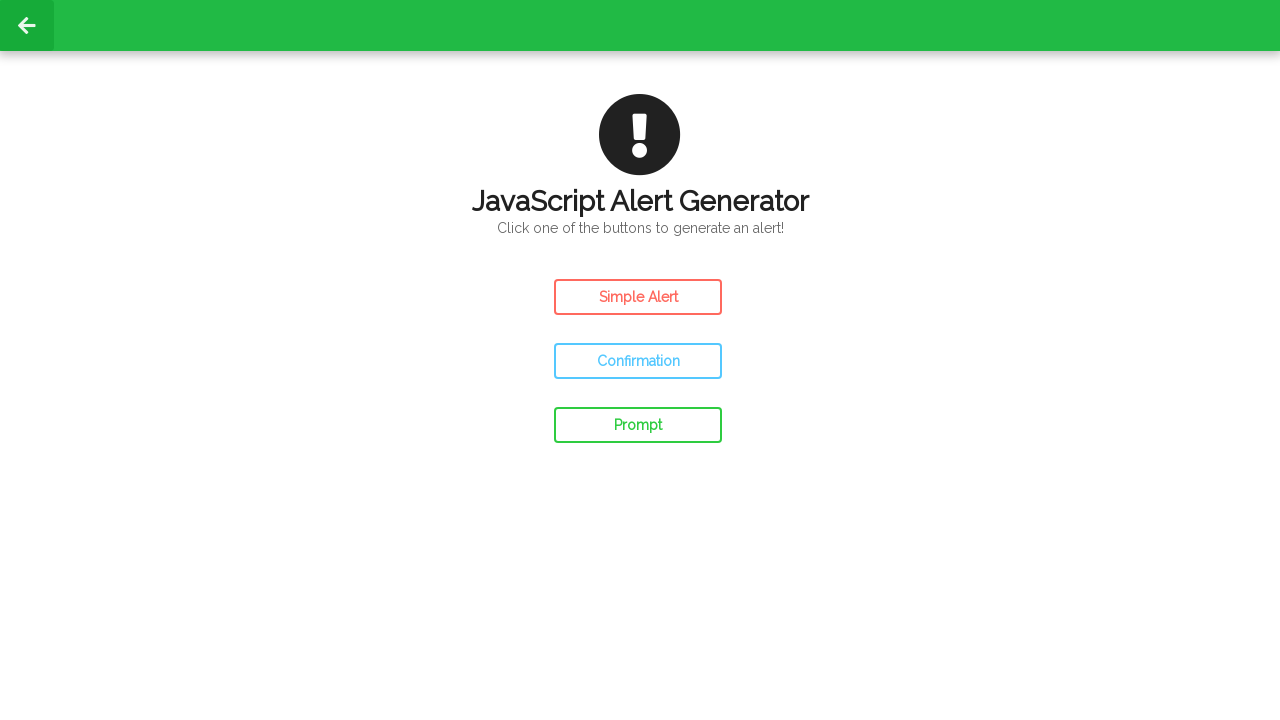

Waited for prompt alert button to be available
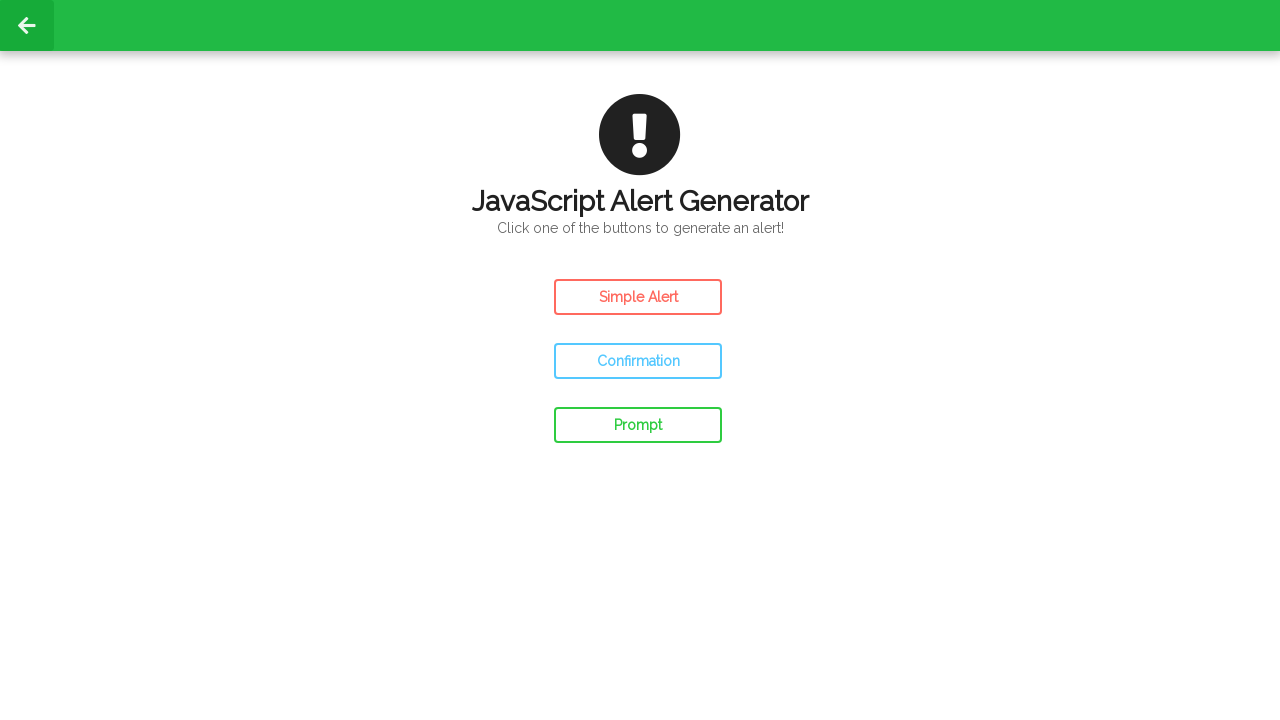

Clicked the prompt alert button to trigger JavaScript prompt dialog at (638, 425) on #prompt
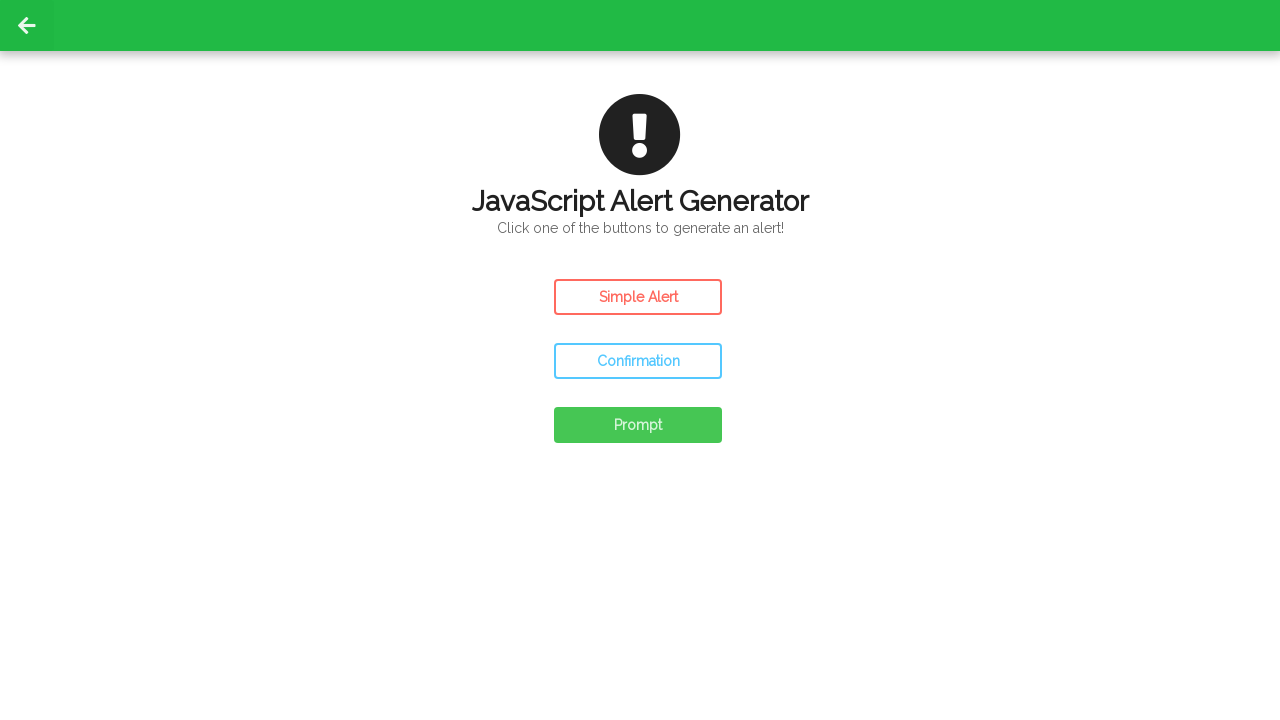

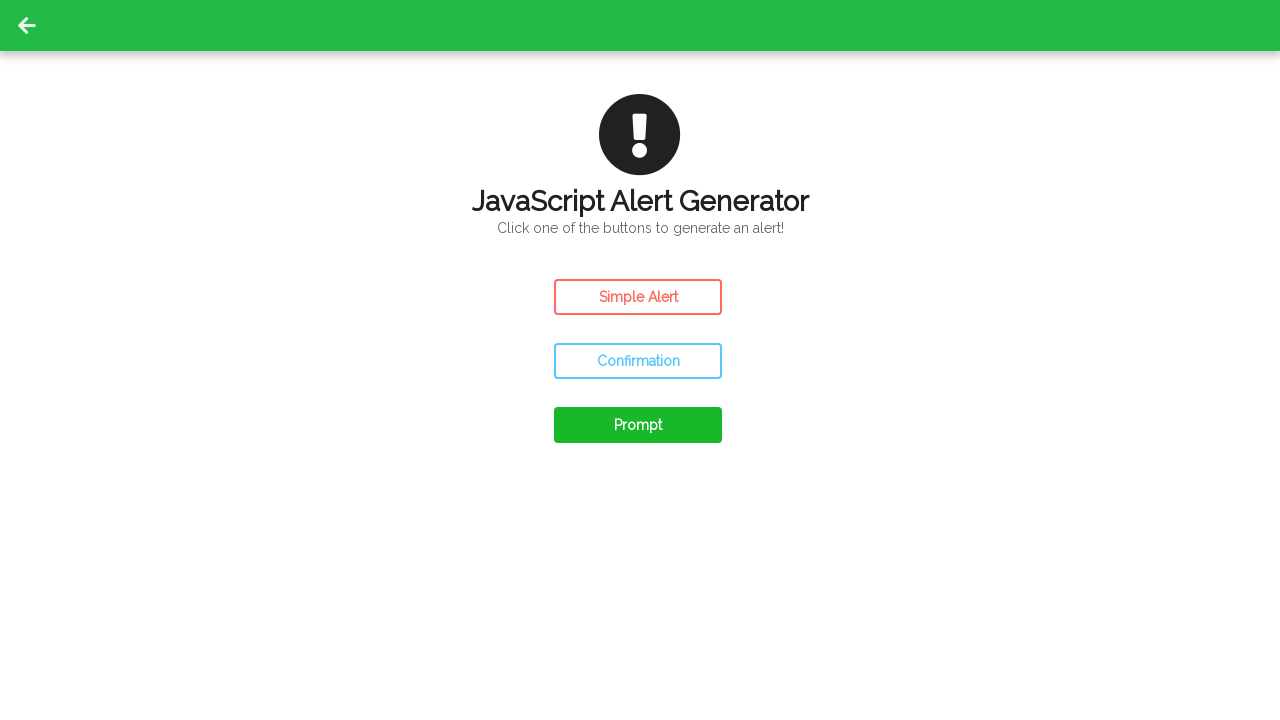